Tests filling out a job application form on Workable by entering first name, last name, email, and phone number into the appropriate input fields

Starting URL: https://apply.workable.com/starling-bank/j/29599F93AF/apply/

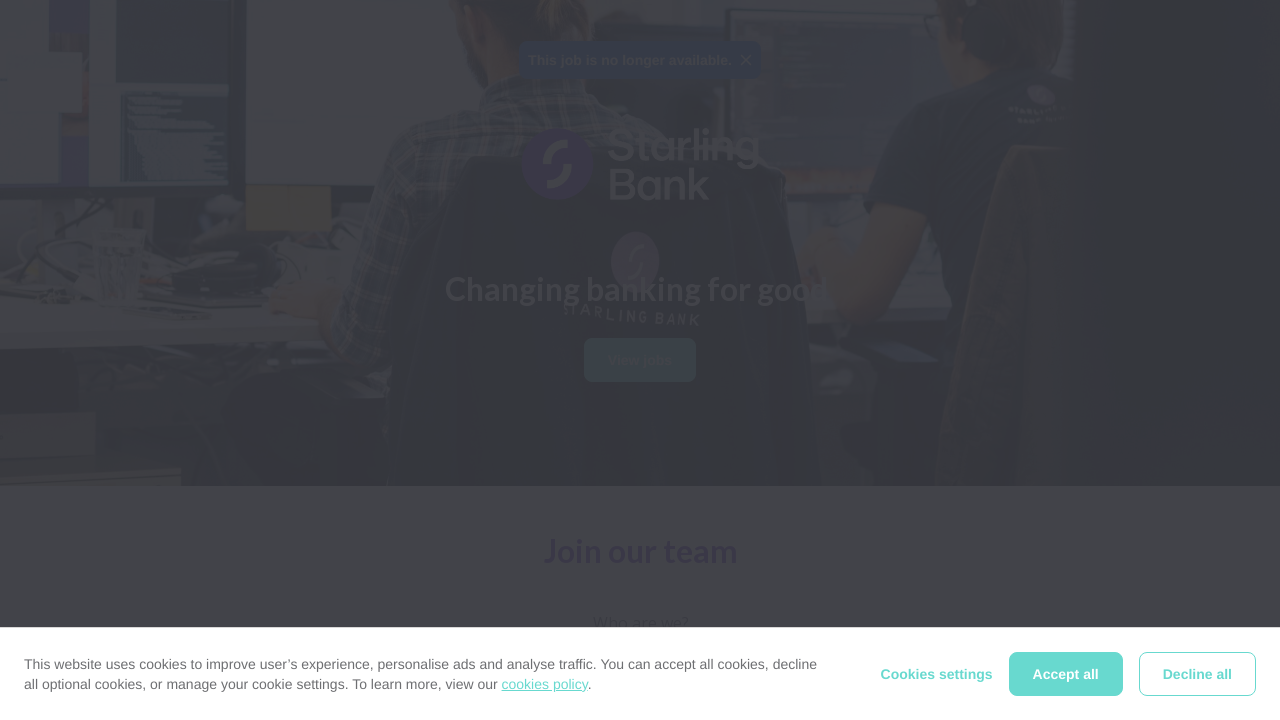

Page loaded (domcontentloaded)
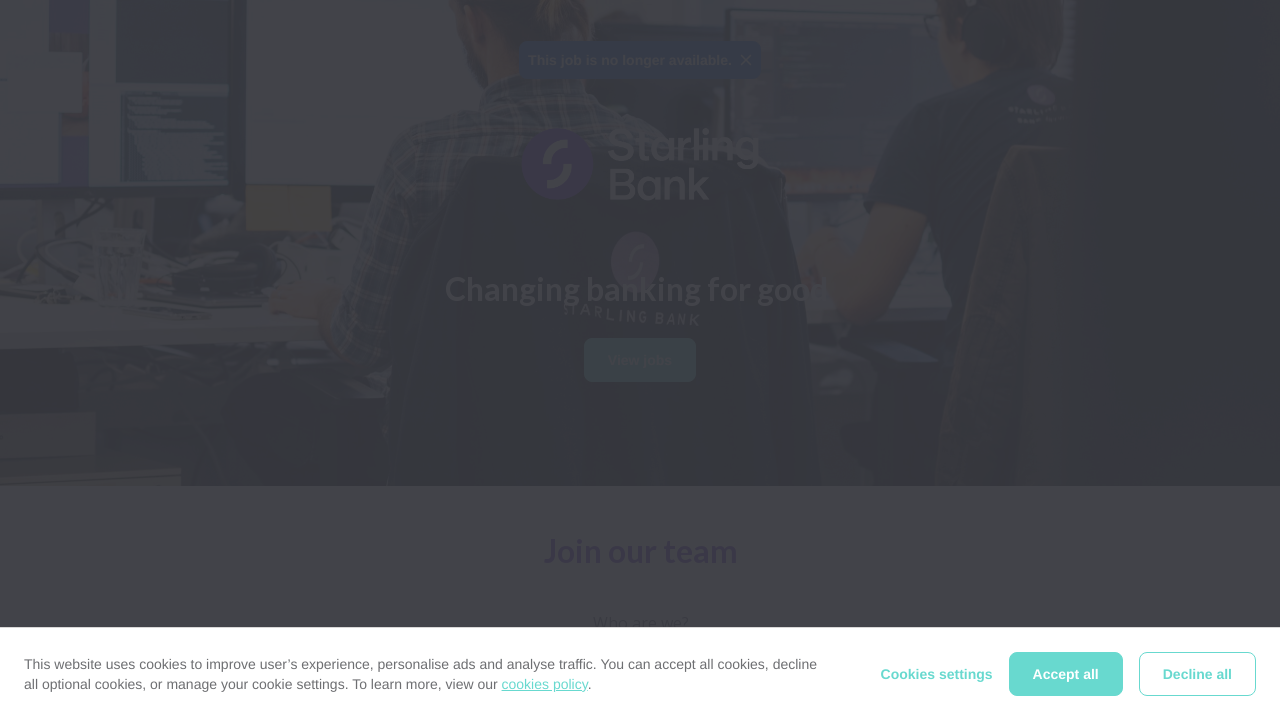

Failed to fill first name field on input[name*='first'], input[id*='first'], input[placeholder*='First']
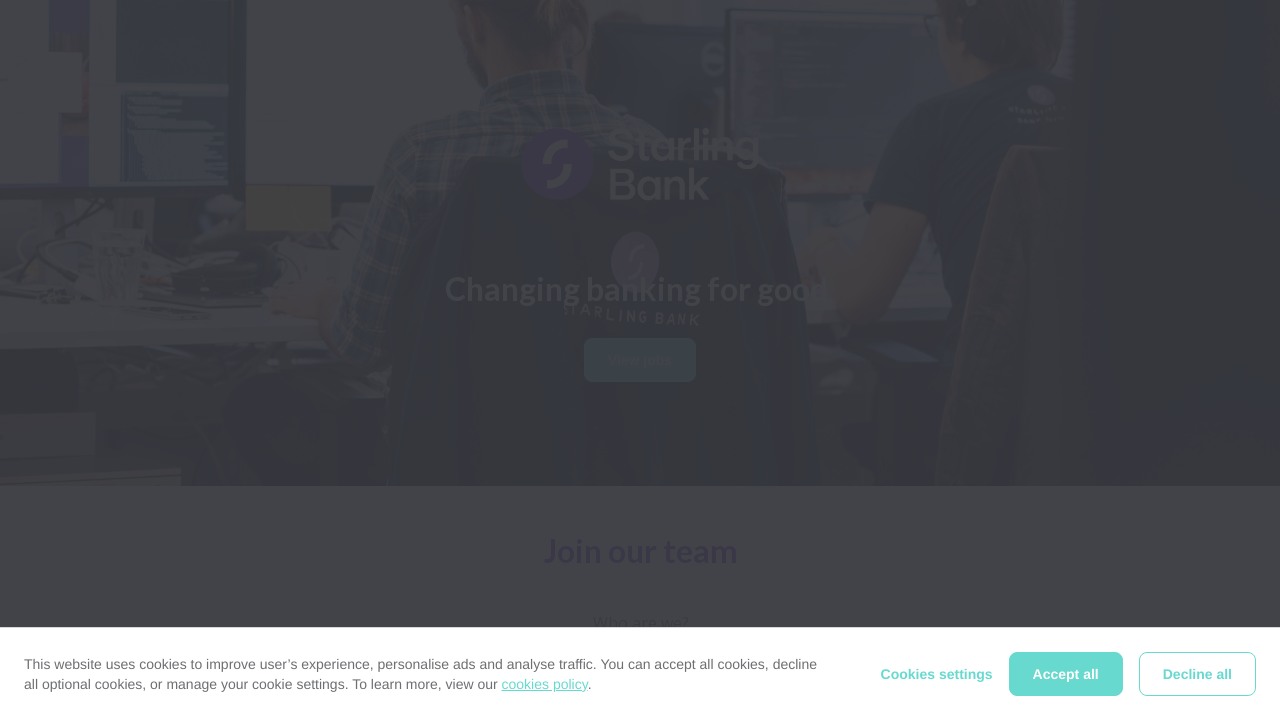

Failed to fill last name field on input[name*='last'], input[id*='last'], input[placeholder*='Last']
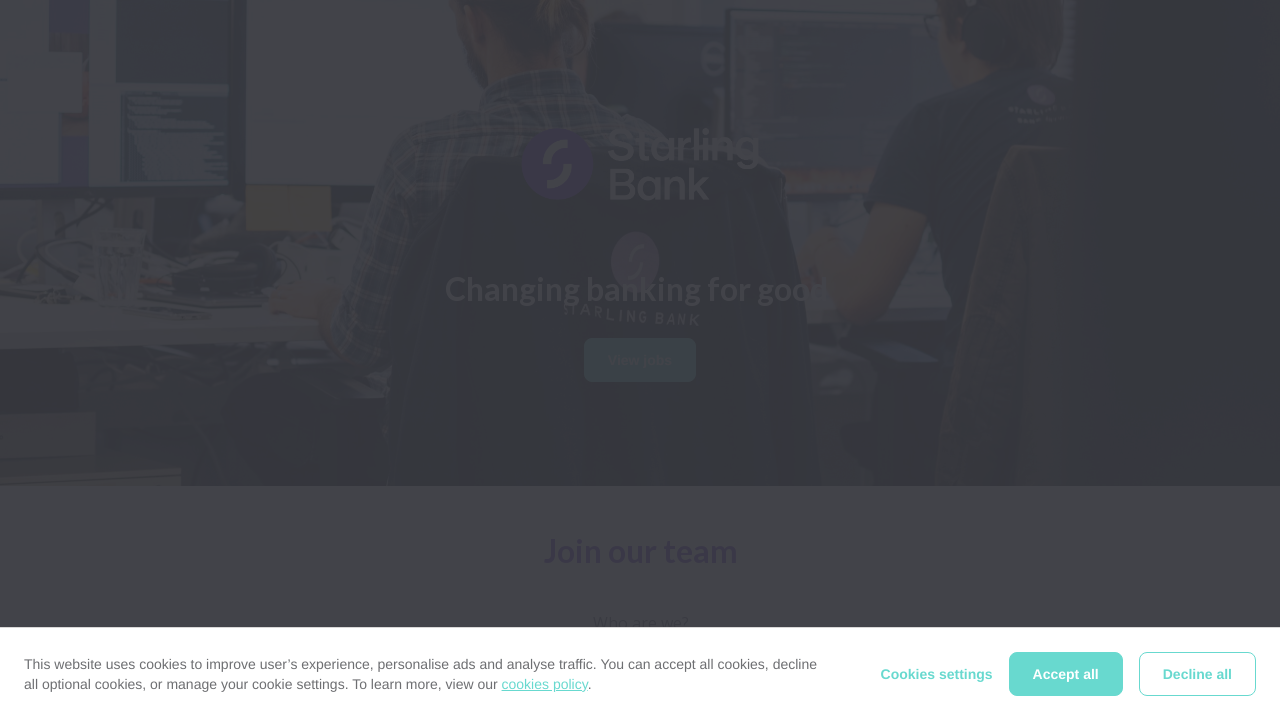

Failed to fill email field on input[name*='mail'], input[id*='mail'], input[type='email']
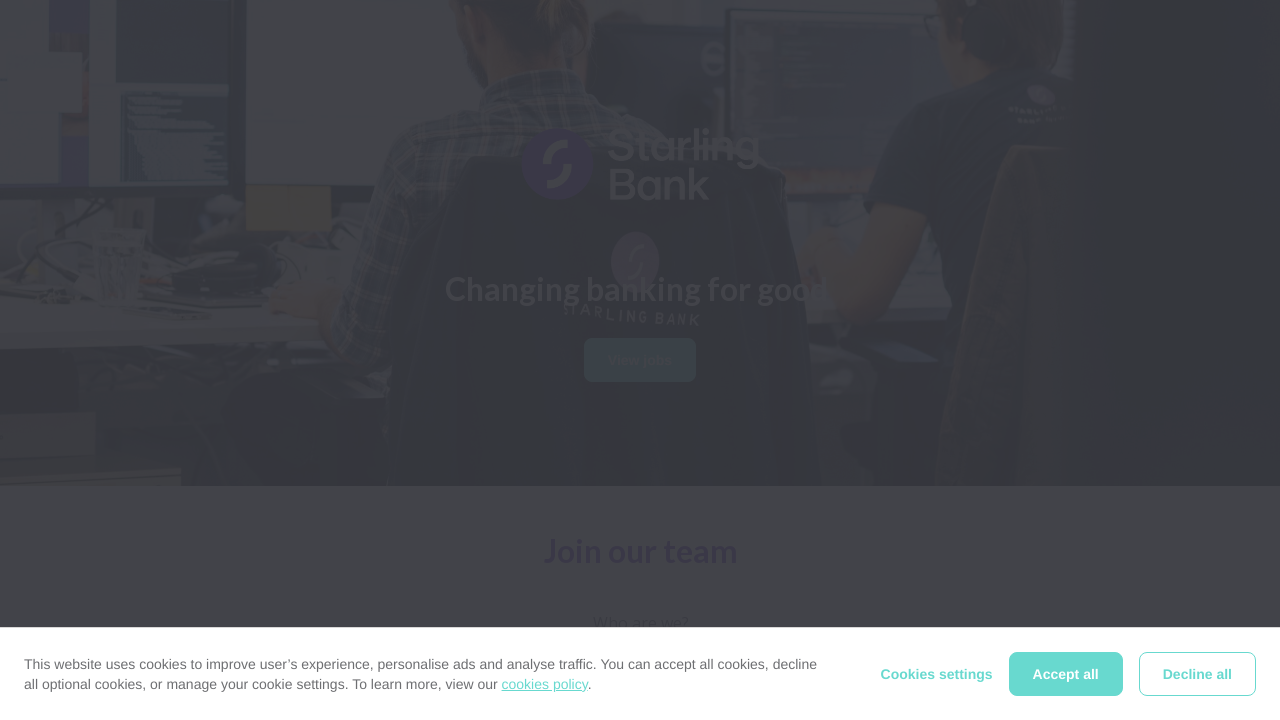

Failed to fill phone field on input[name*='phone'], input[id*='phone'], input[type='tel']
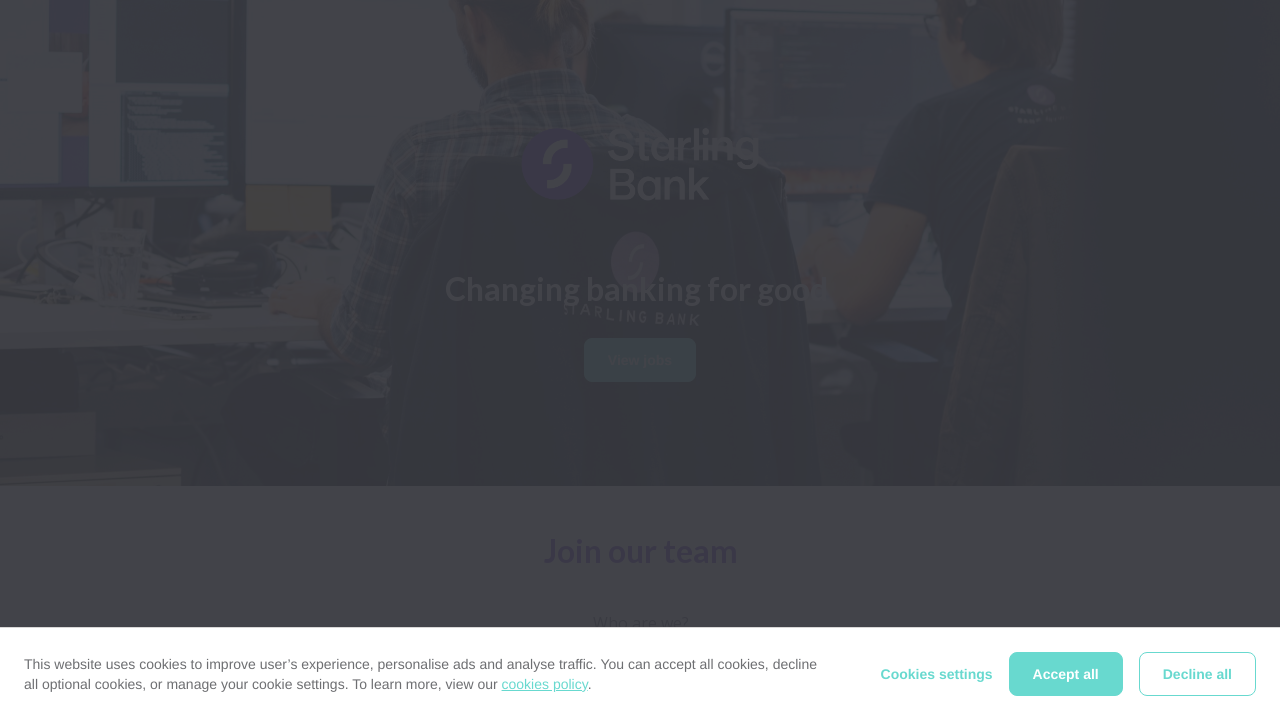

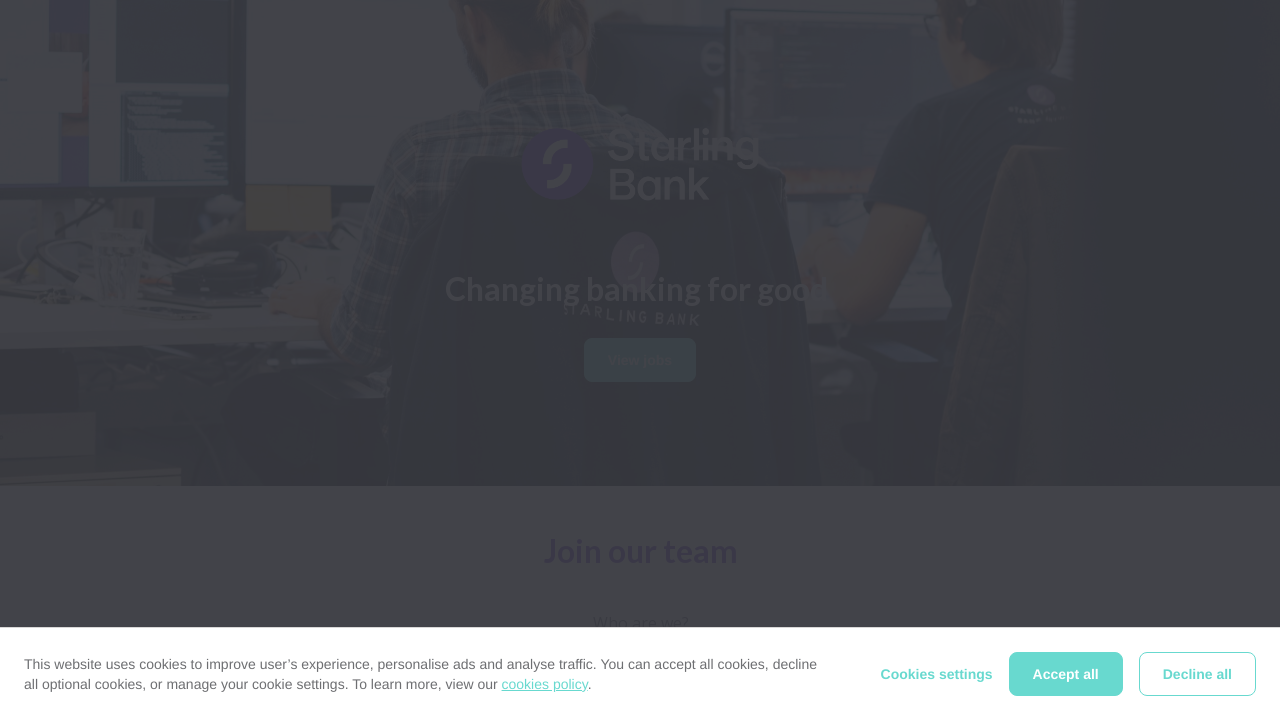